Tests the Calley demo page by navigating to it and verifying it loads

Starting URL: https://www.getcalley.com/see-a-demo/

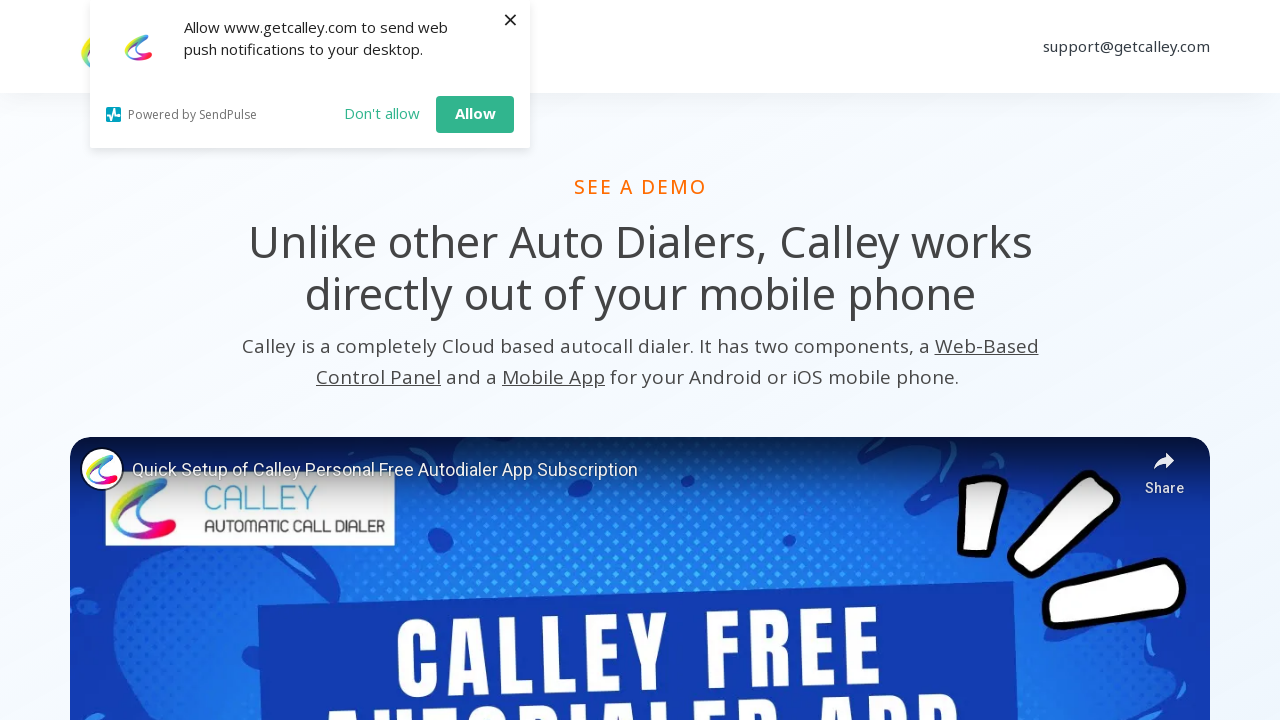

Page loaded completely (networkidle)
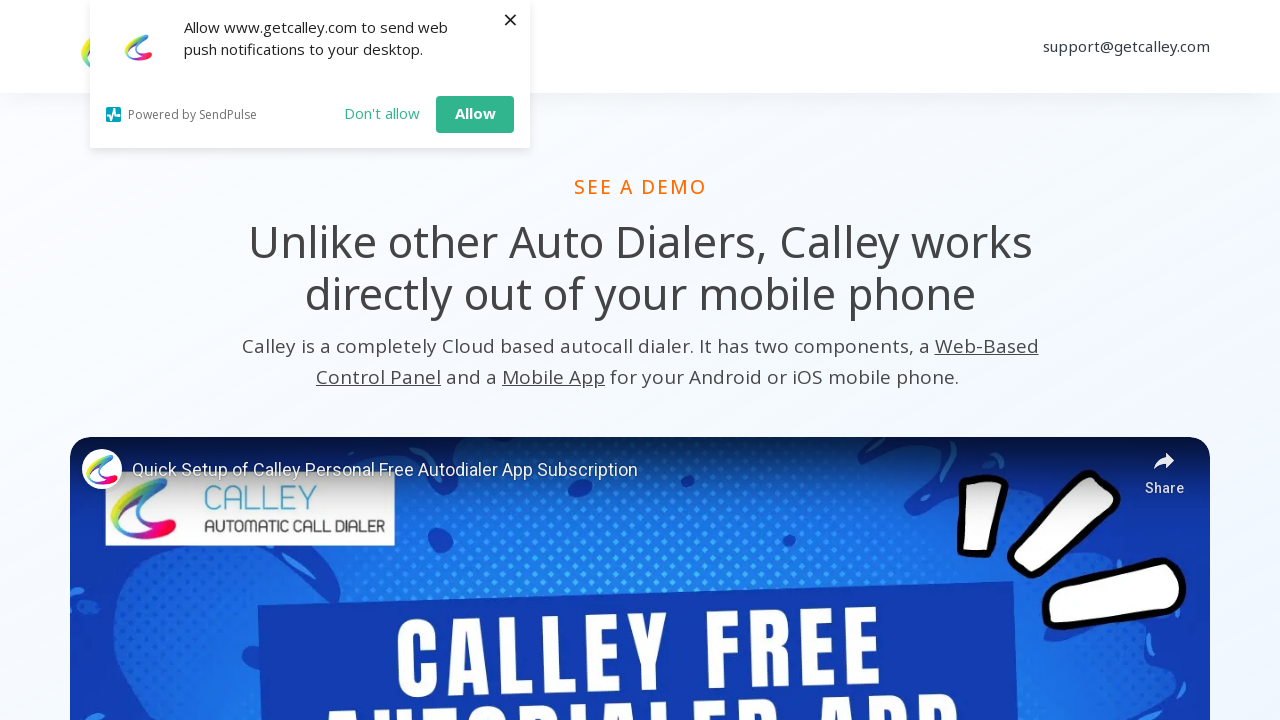

Main content (body) is visible
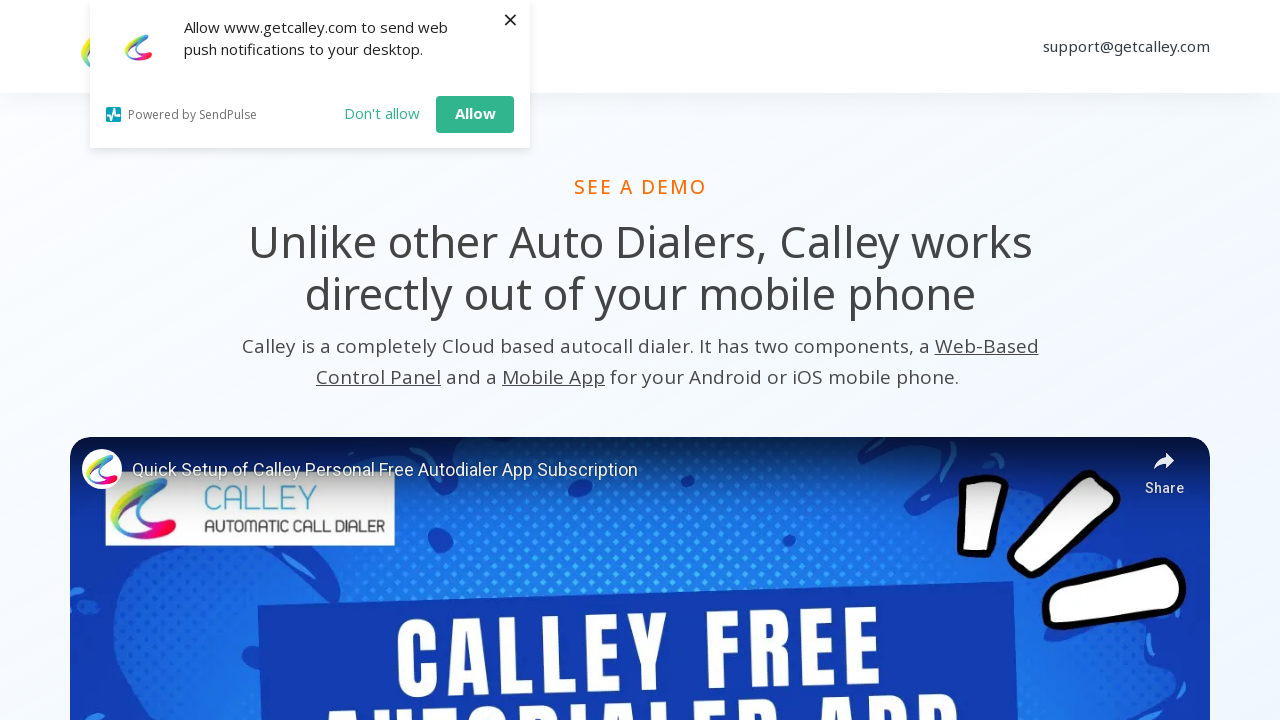

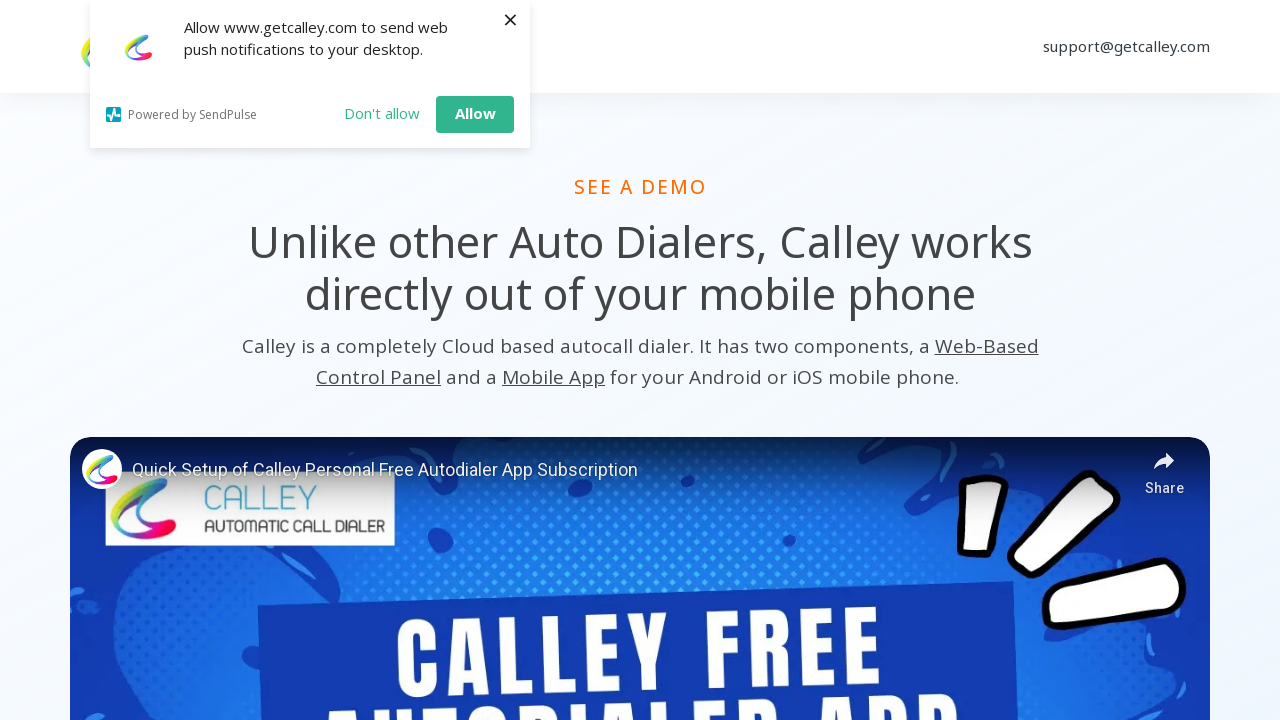